Tests date picker functionality by selecting a specific date (October 10, 1992) from a calendar widget

Starting URL: https://demoqa.com/automation-practice-form

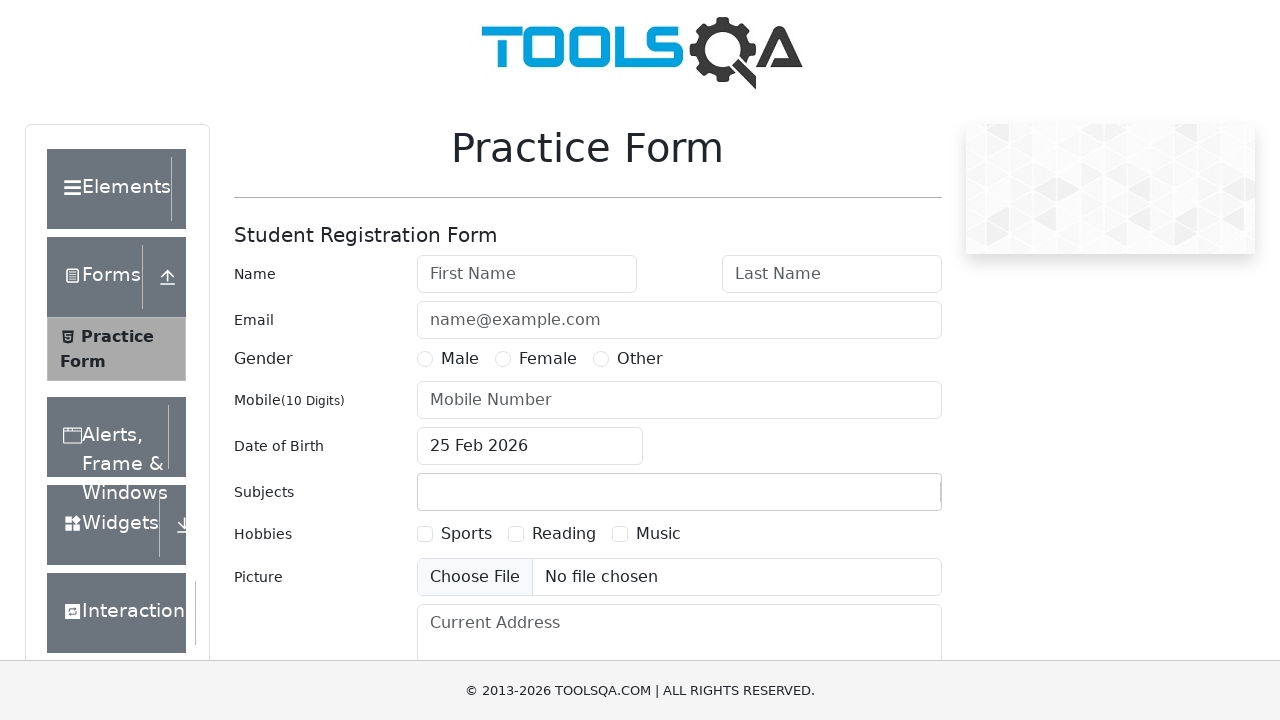

Scrolled down 400px to make date picker visible
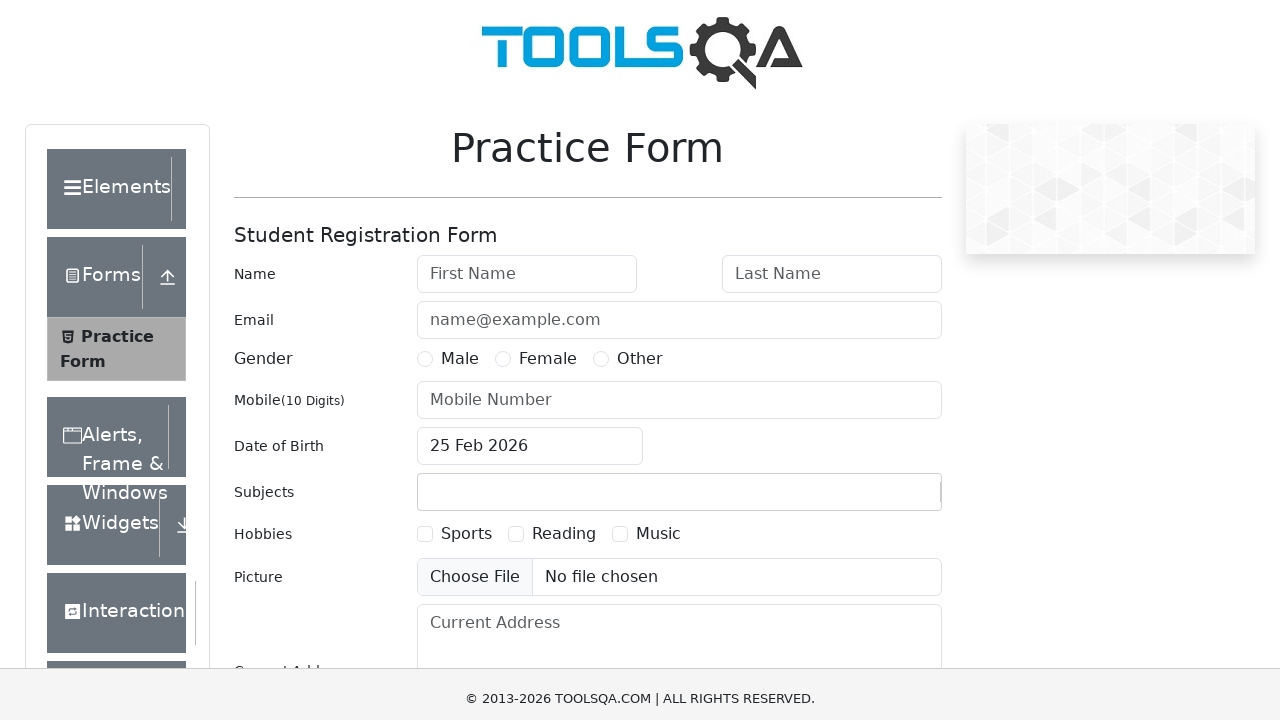

Clicked on date input field to open date picker at (530, 118) on #dateOfBirthInput
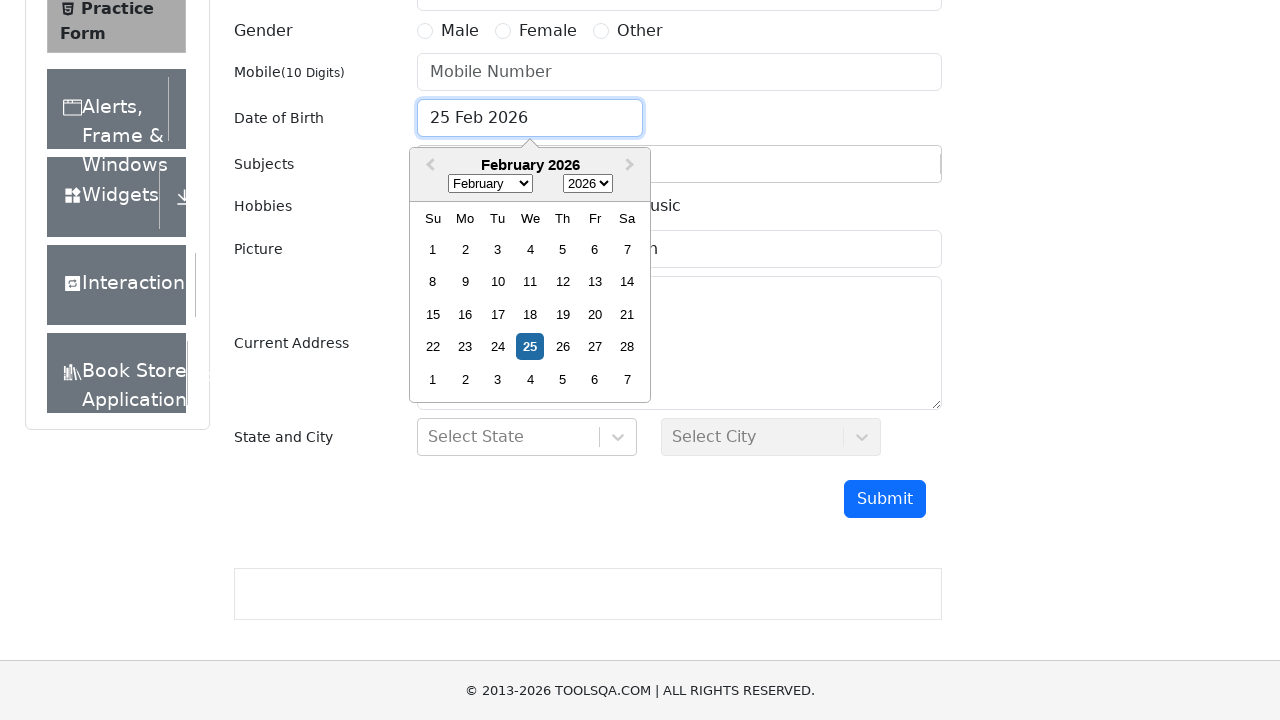

Selected year 1992 from year dropdown on select.react-datepicker__year-select
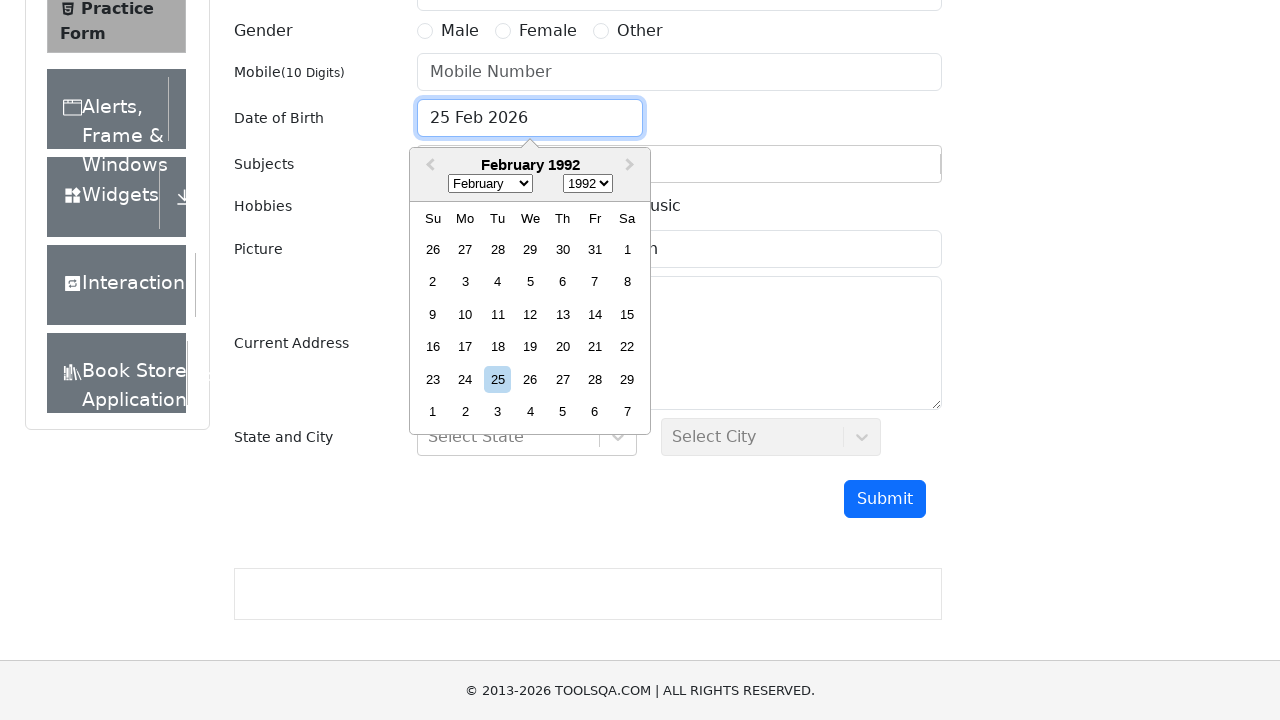

Selected October from month dropdown on select.react-datepicker__month-select
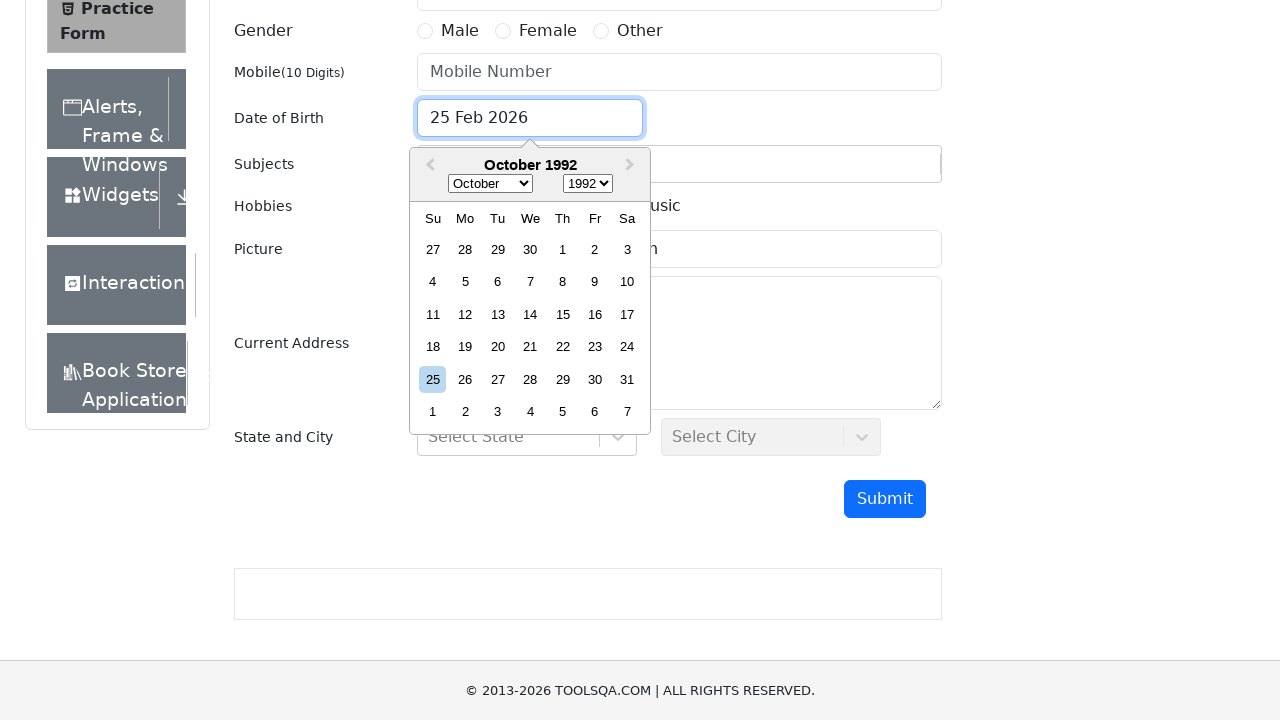

Clicked on day 10 to select October 10, 1992 at (640, 360) on div:has-text('10'):visible
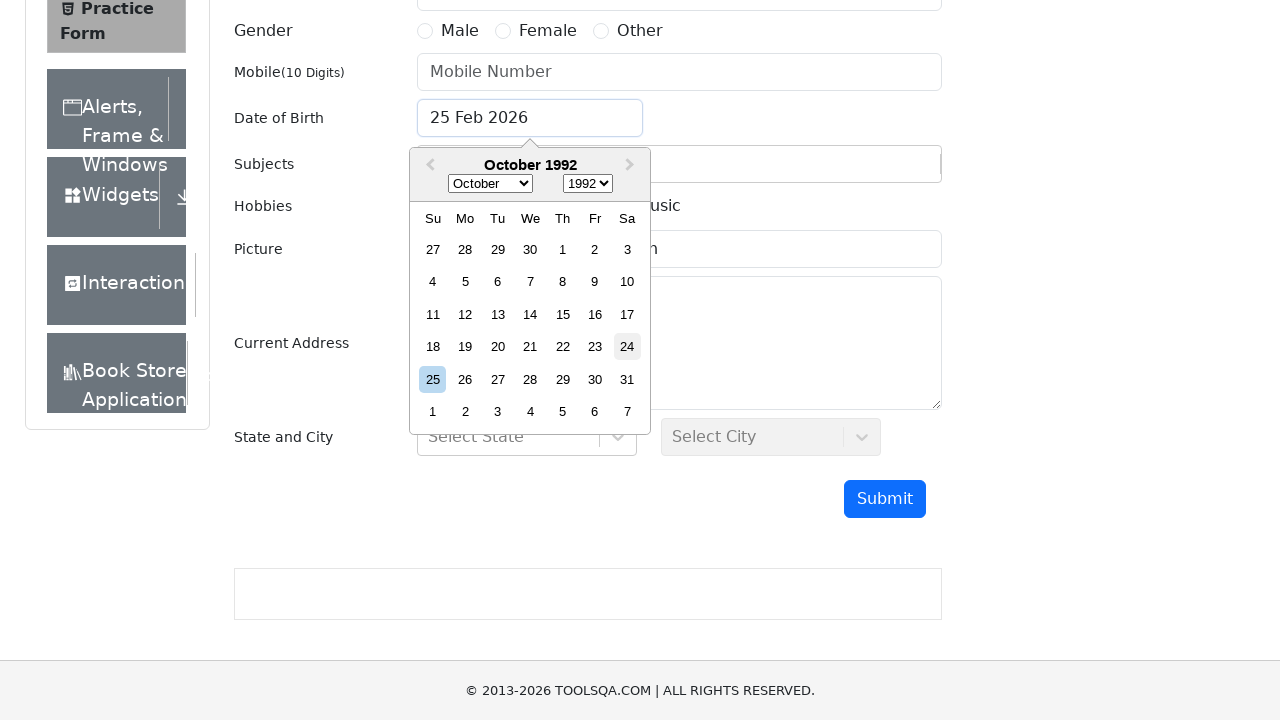

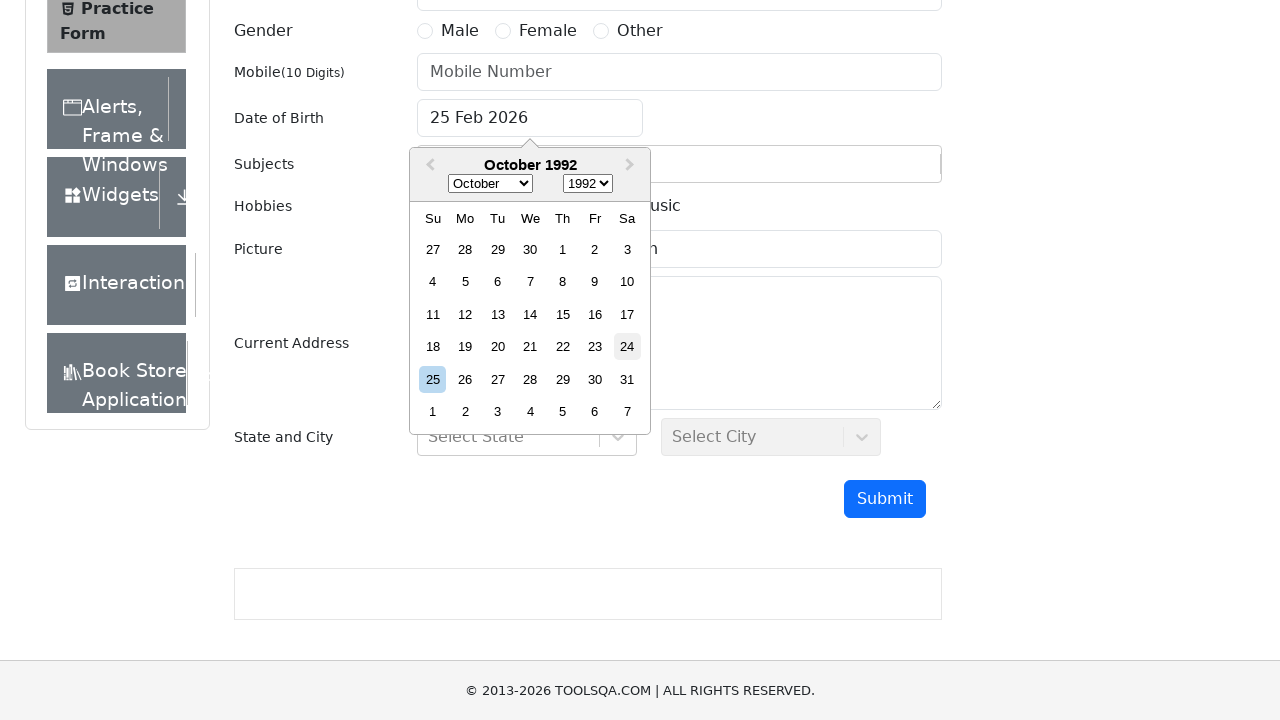